Tests radio button functionality on DemoQA by clicking the "Yes" radio button, then clicking the "Impressive" radio button, and verifying that the selection text displays correctly.

Starting URL: https://demoqa.com/radio-button

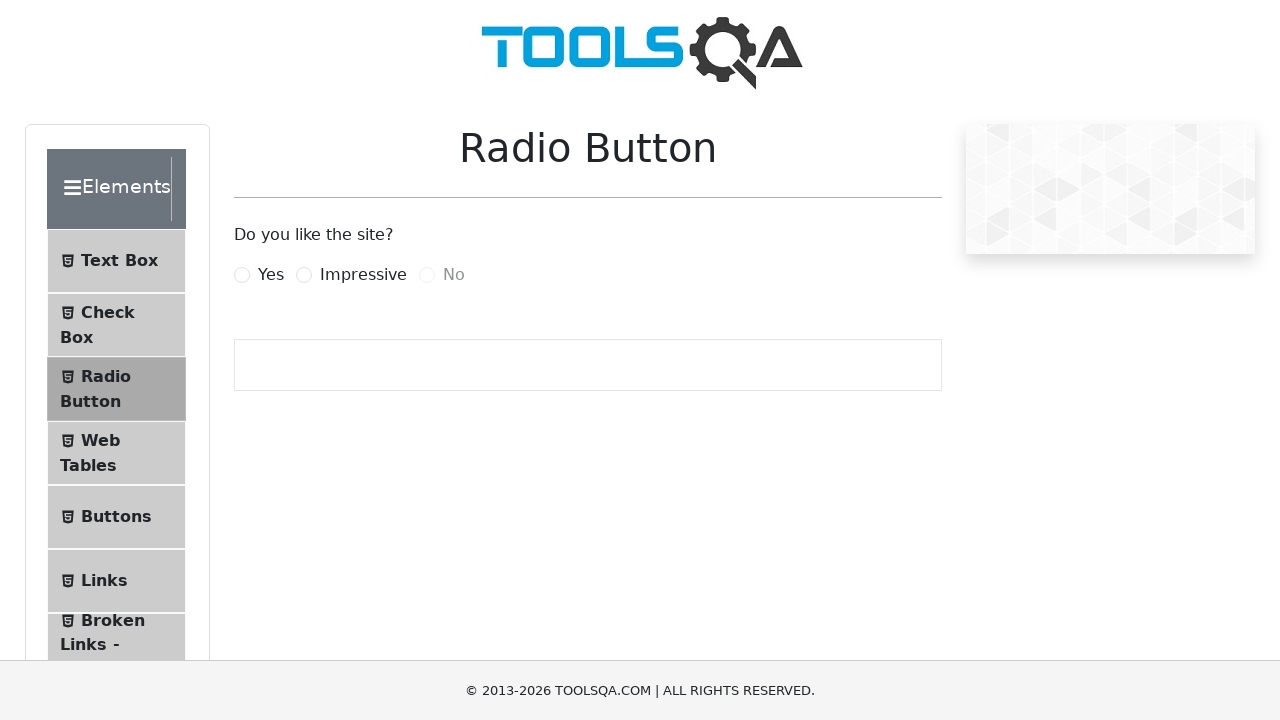

Clicked the 'Yes' radio button label at (271, 275) on label[for='yesRadio']
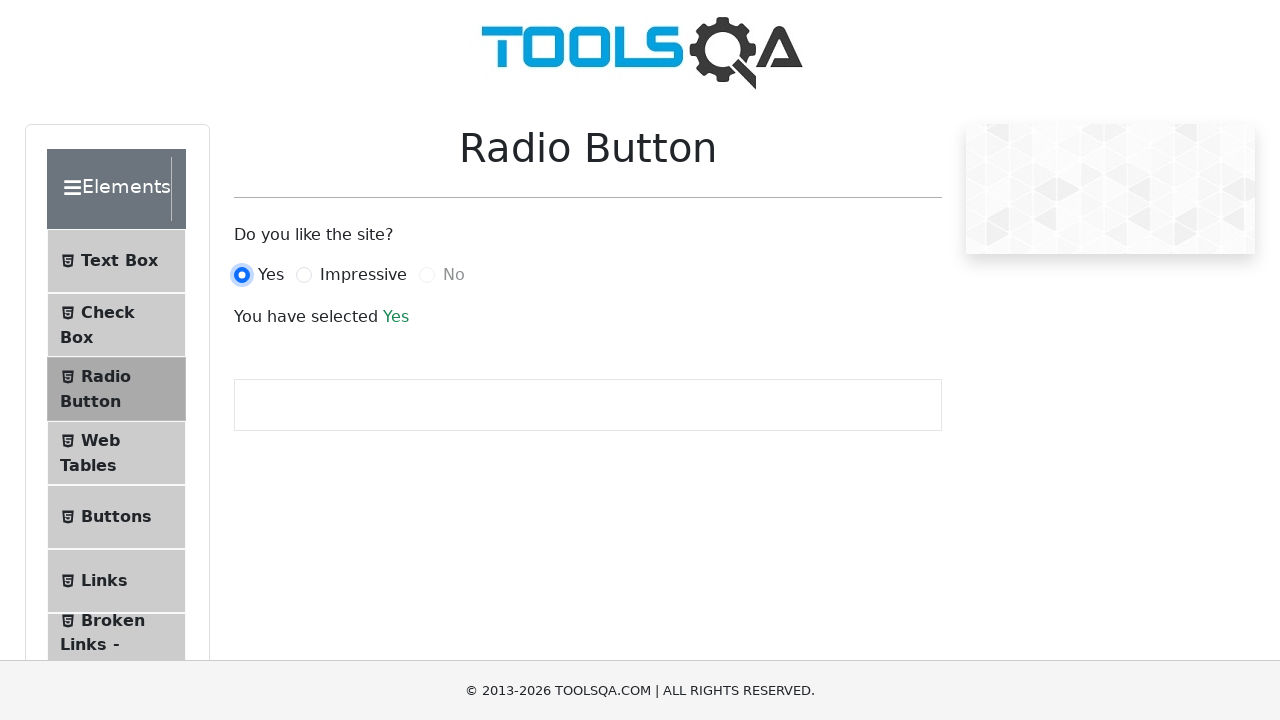

Verified that 'Yes' radio button is selected
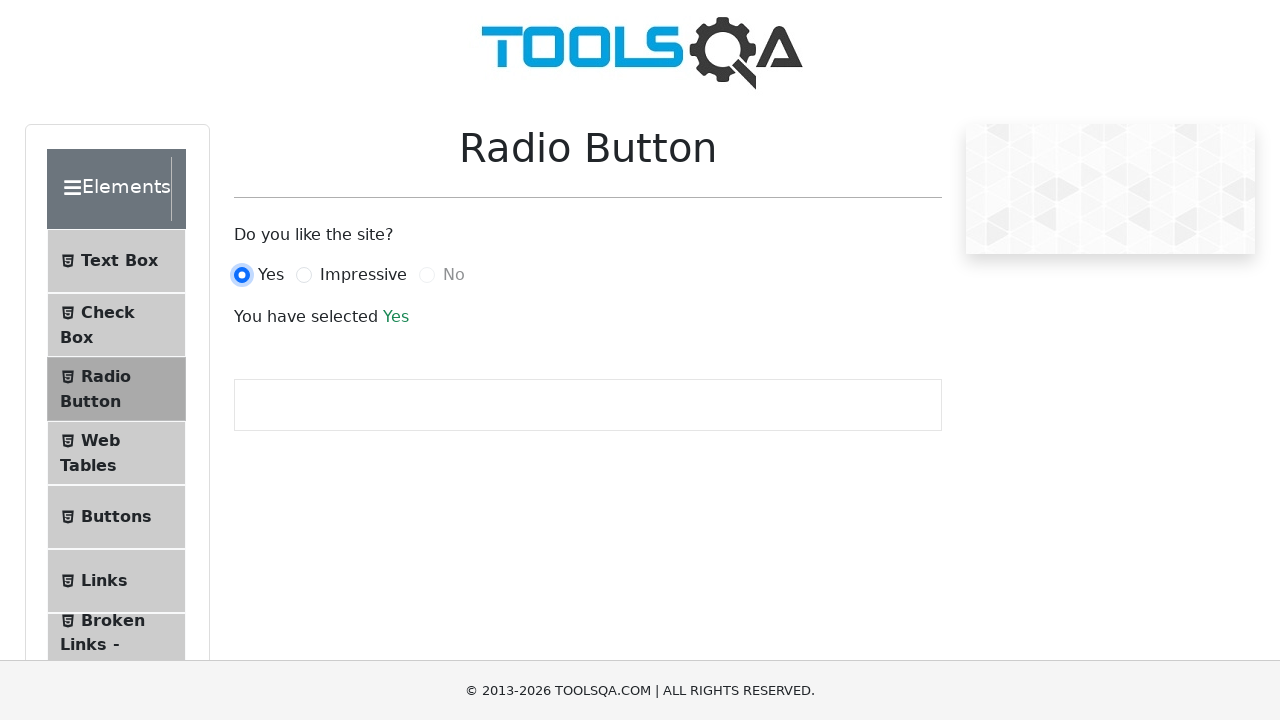

Clicked the 'Impressive' radio button label at (363, 275) on label[for='impressiveRadio']
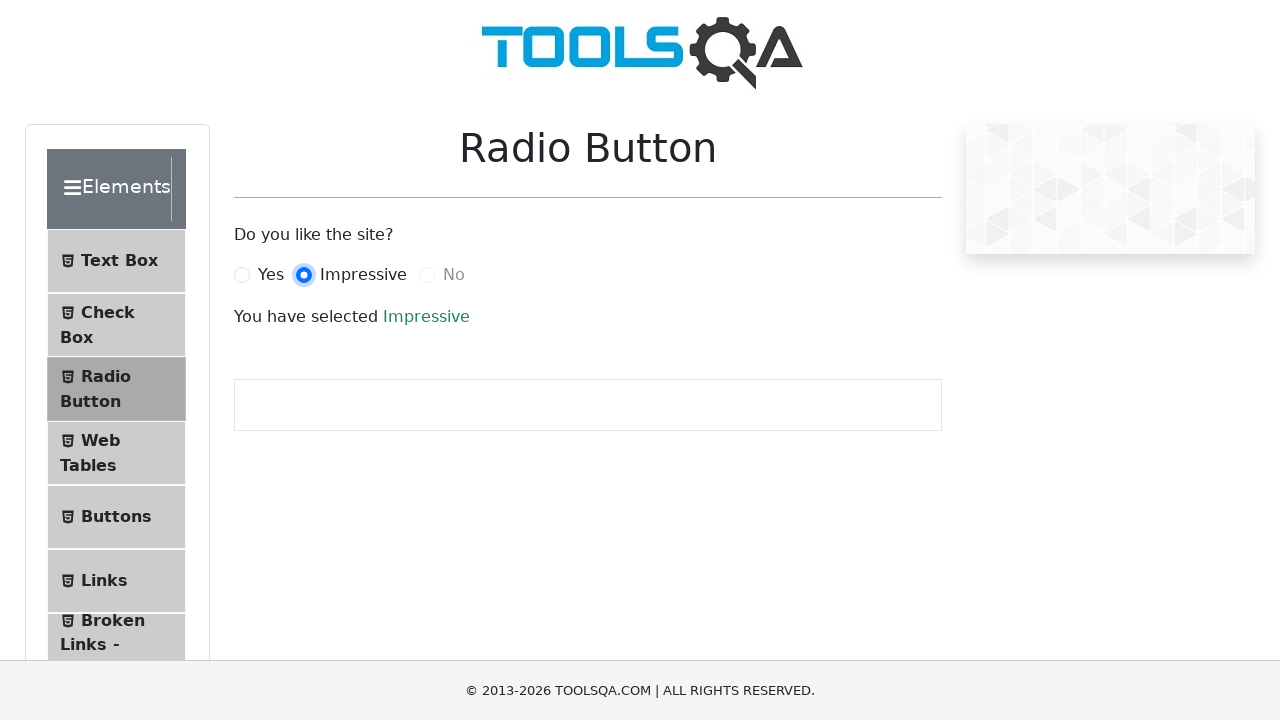

Verified that 'Impressive' radio button is selected
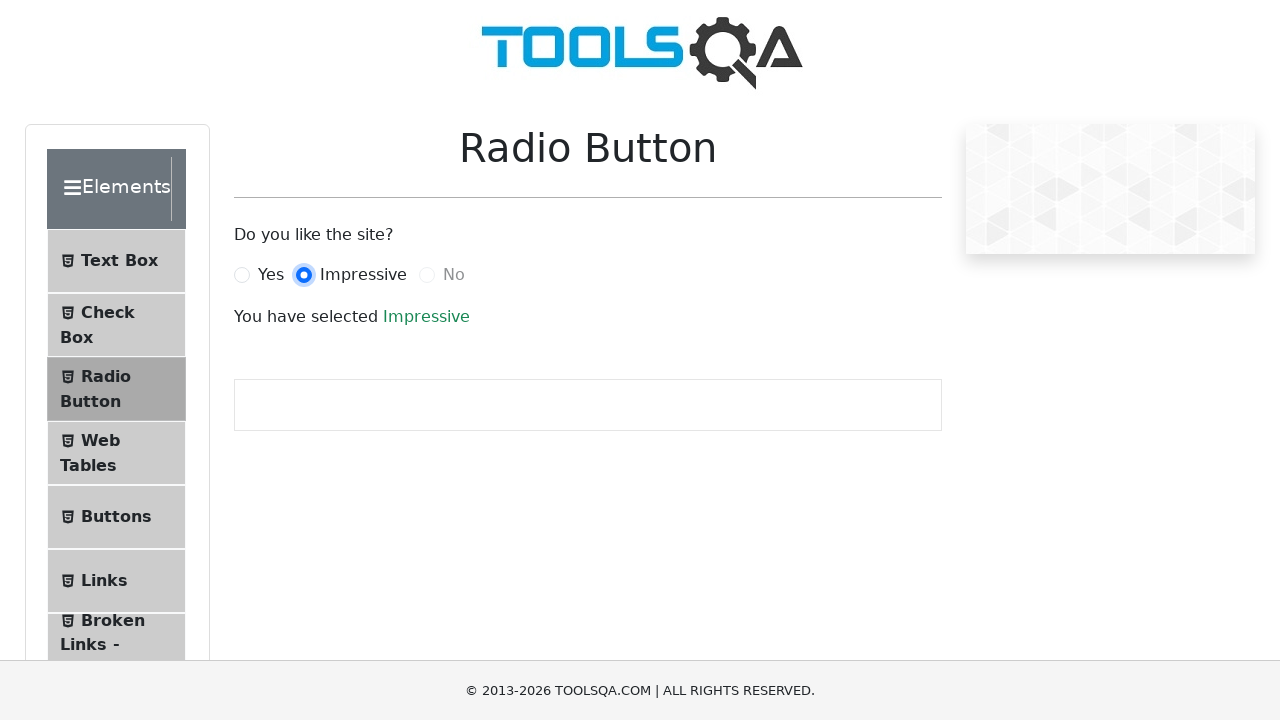

Verified that 'Impressive' text is displayed correctly
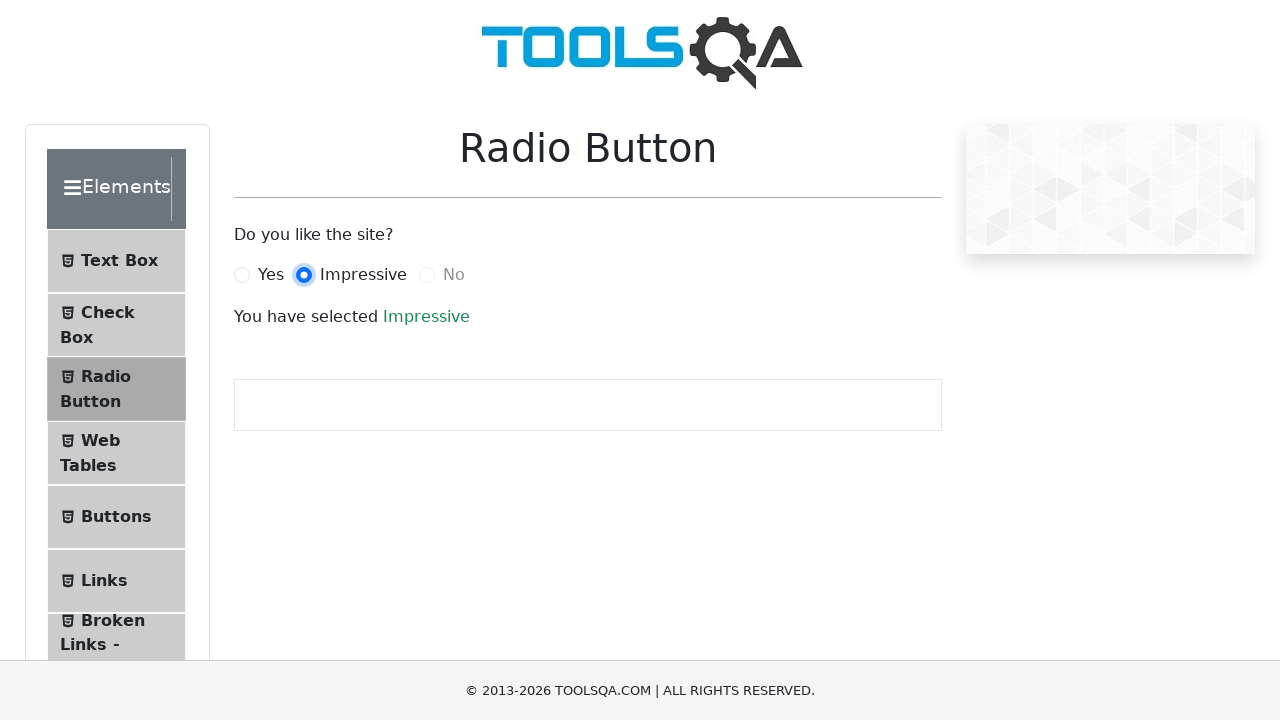

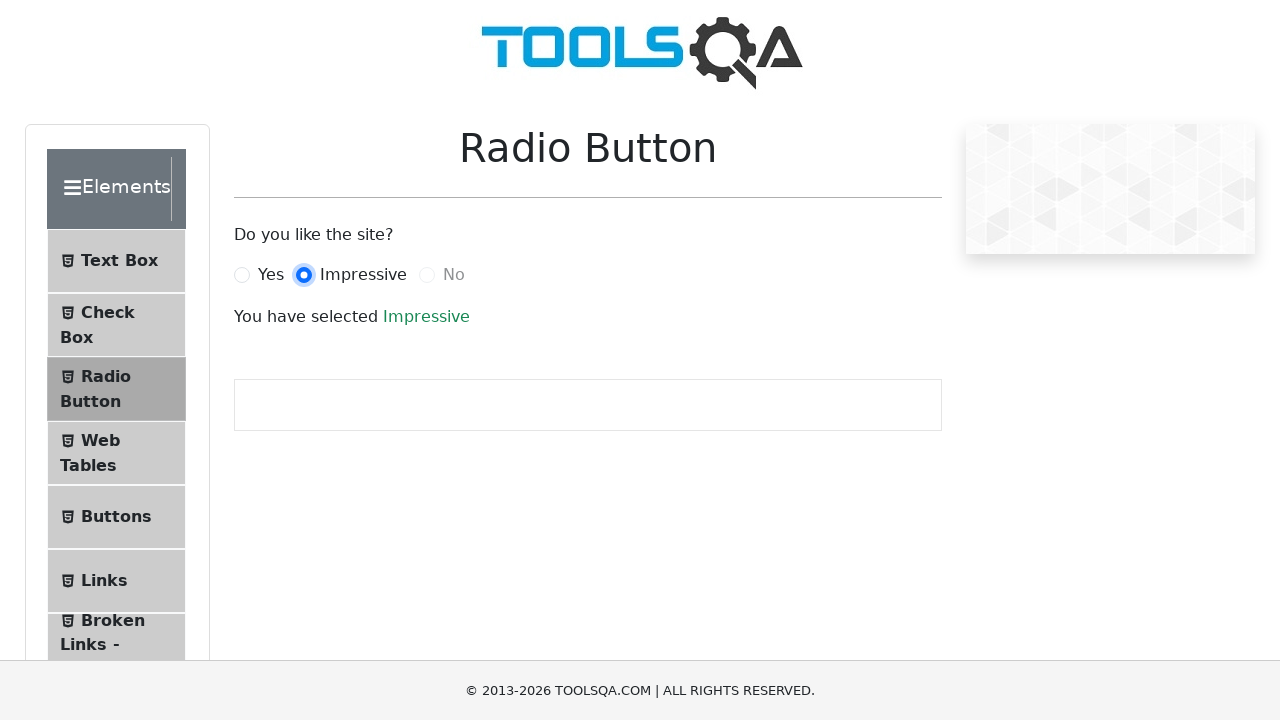